Tests clicking the "Make Appointment" button on the Katalon Demo Cura Healthcare homepage, demonstrating various XPATH locator strategies.

Starting URL: https://katalon-demo-cura.herokuapp.com/

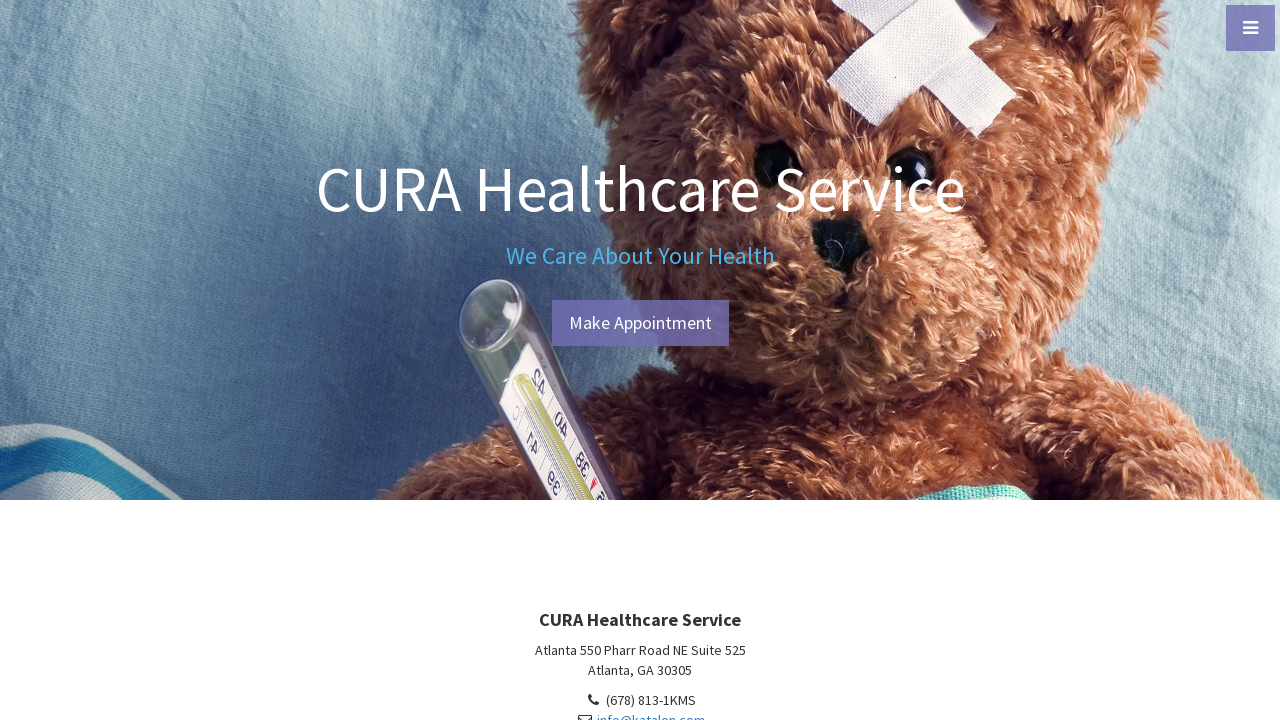

Clicked the 'Make Appointment' button on Katalon Demo Cura Healthcare homepage at (640, 323) on a:has-text('Make Appointment')
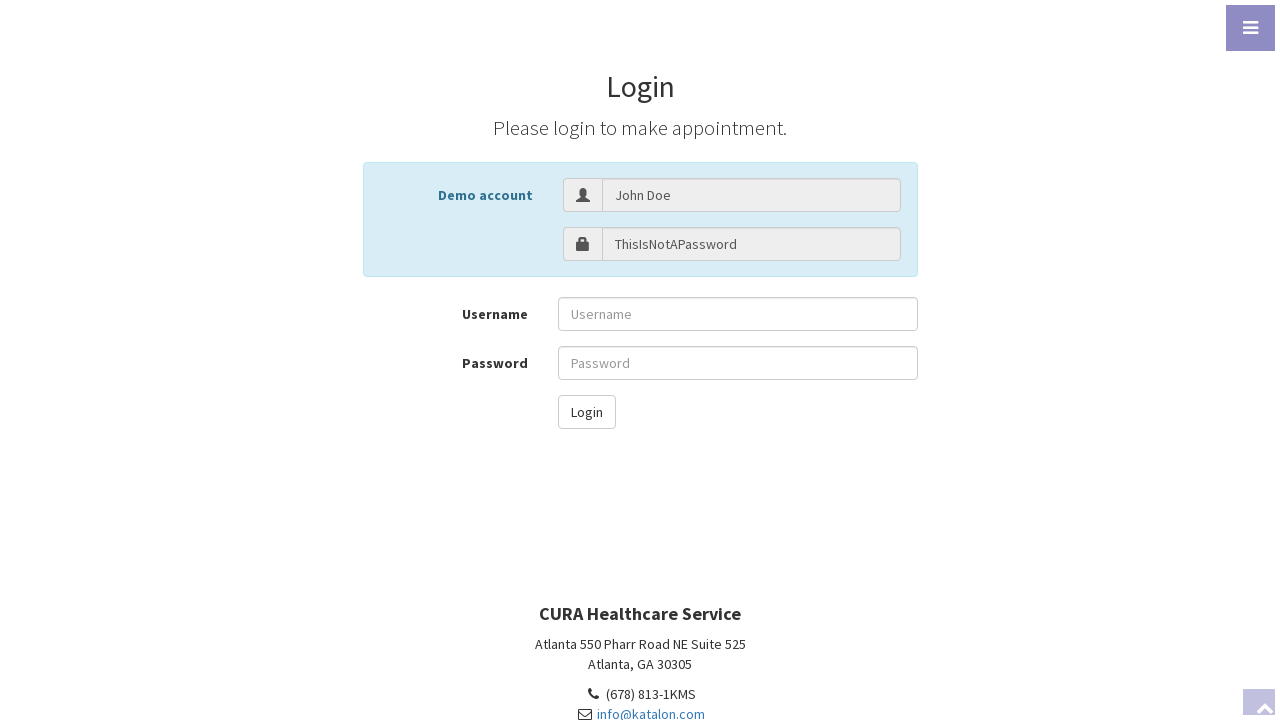

Page navigation completed and network activity became idle
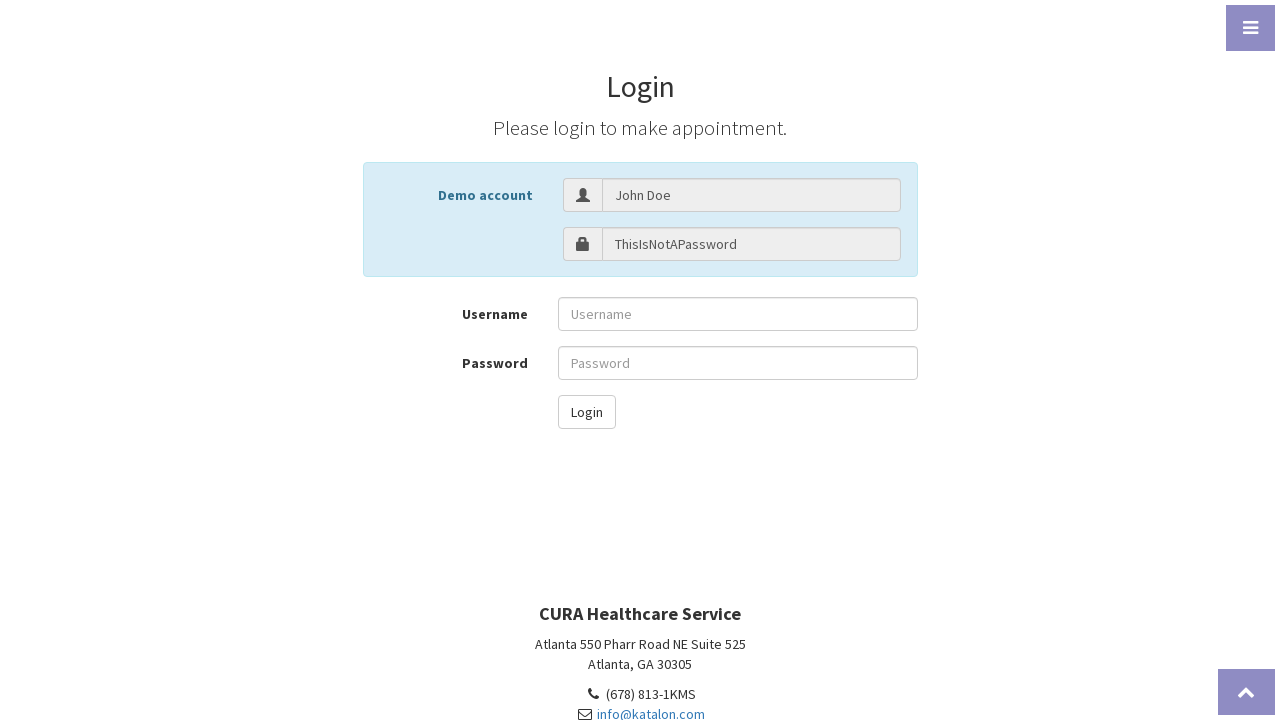

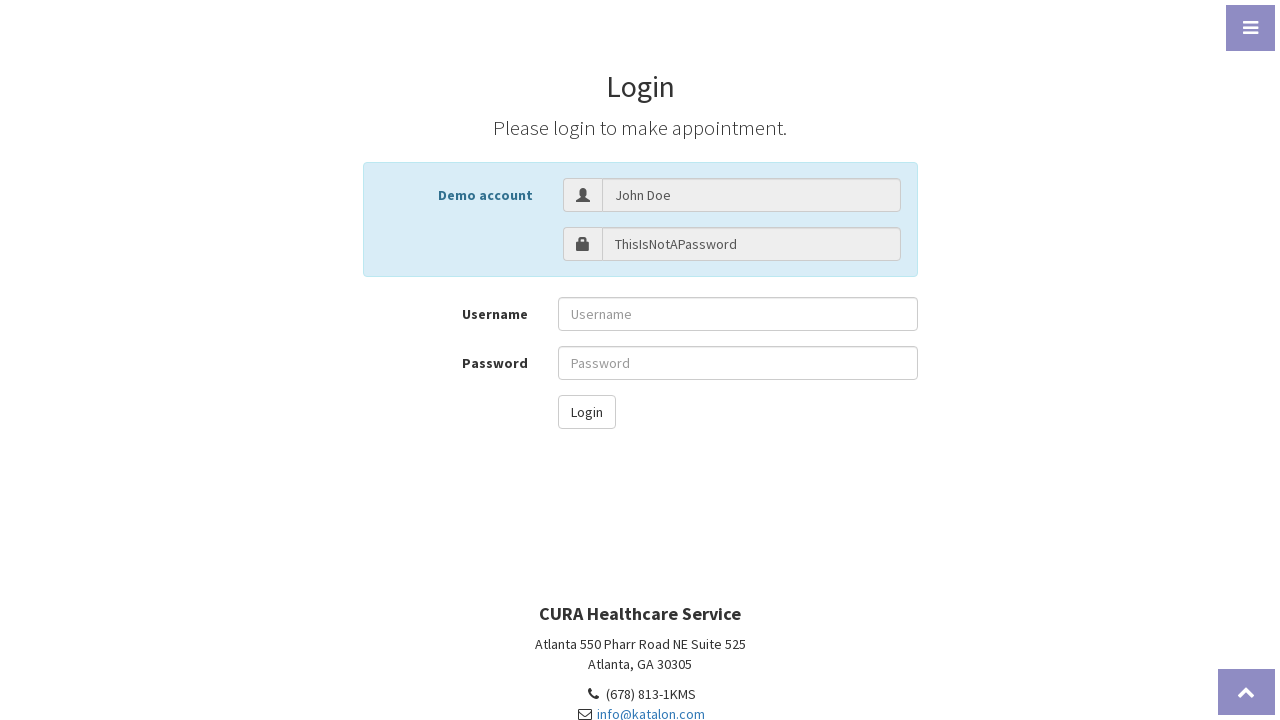